Navigates to the 99 Bottles of Beer website and clicks on the Lyrics link to view the song lyrics, then verifies the lyrics content is present on the page.

Starting URL: http://www.99-bottles-of-beer.net/

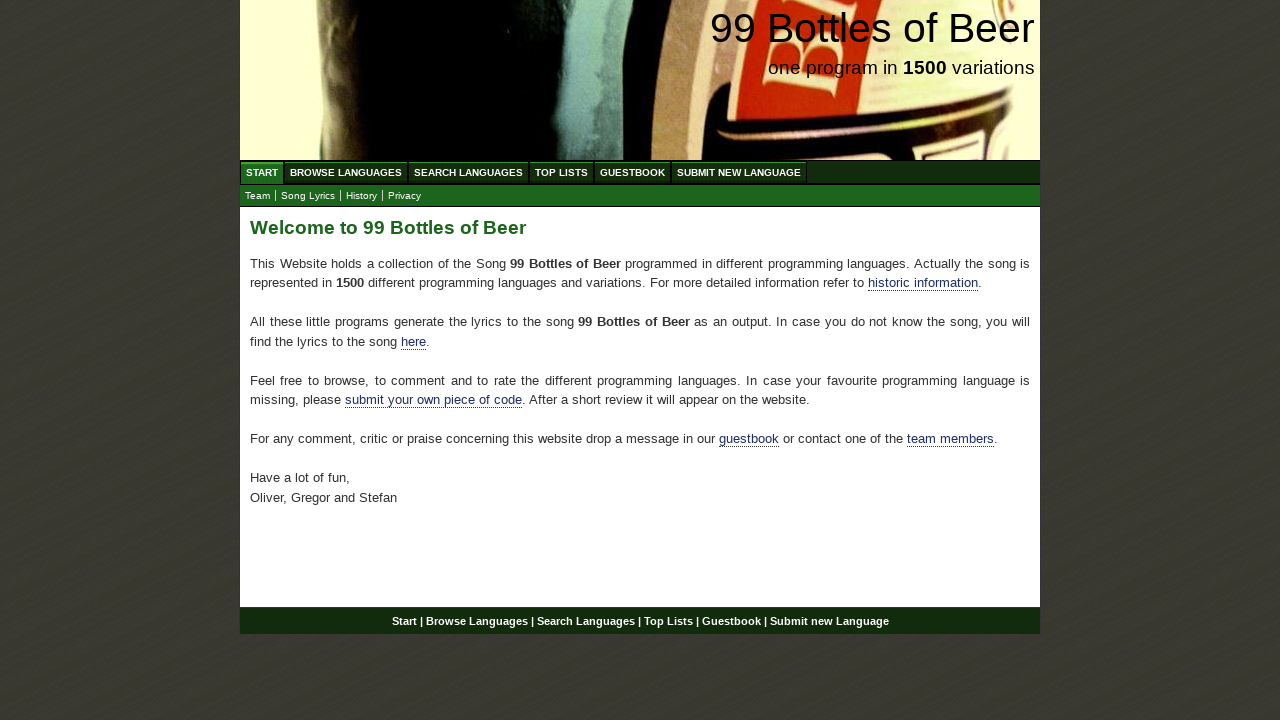

Clicked on the Lyrics link in the navigation menu at (308, 196) on xpath=//div[@id='navigation']/ul[@id='submenu']/li/a[@href='lyrics.html']
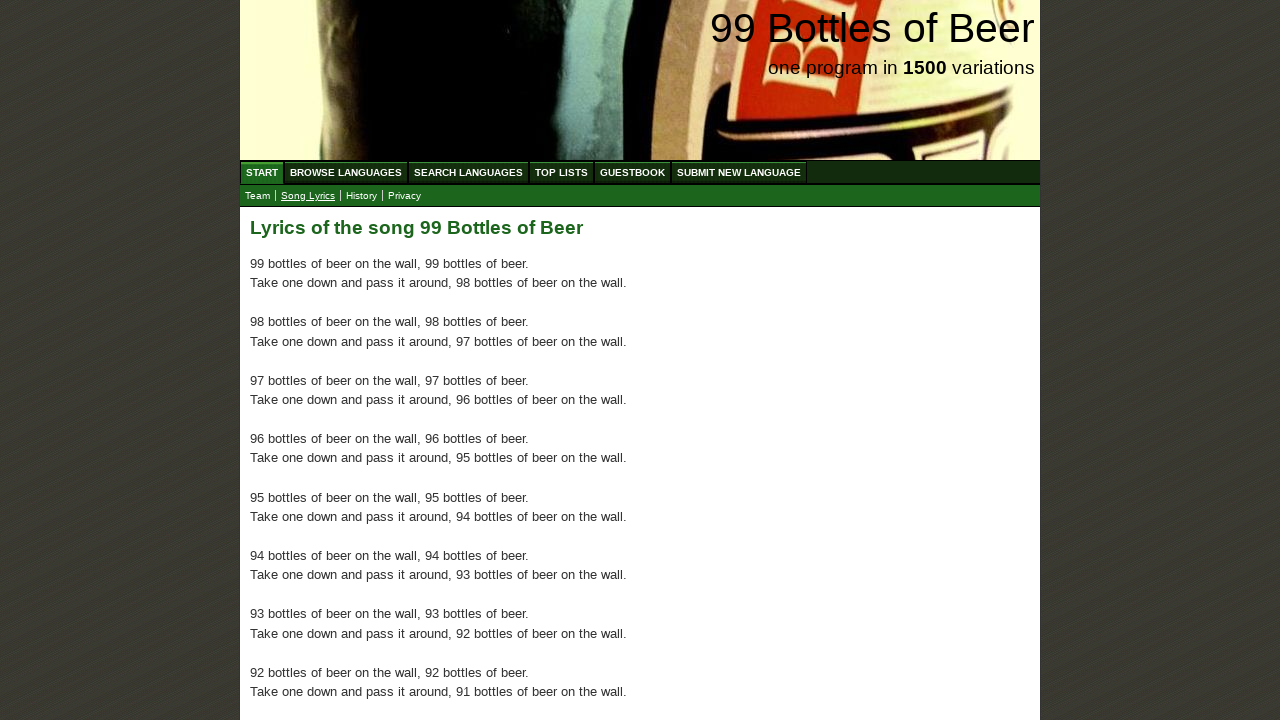

Waited for first lyrics paragraph to load
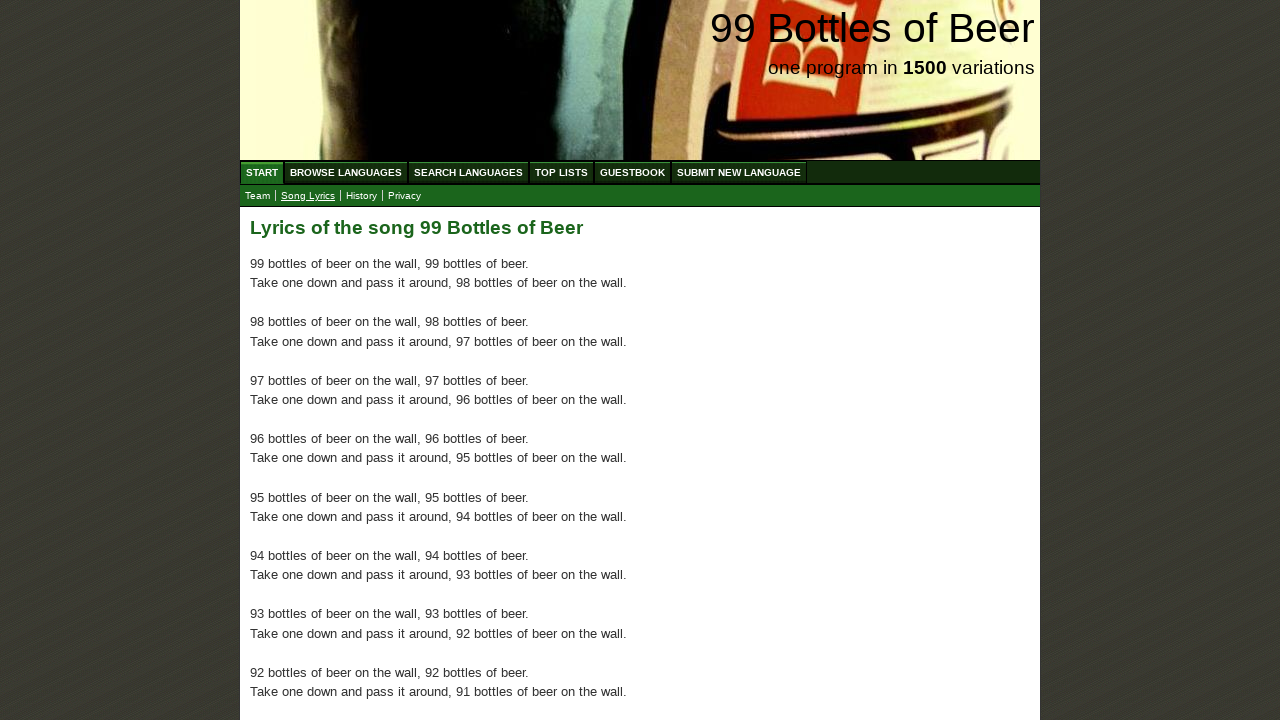

Verified that lyrics content is present on the page by confirming paragraph 100 exists
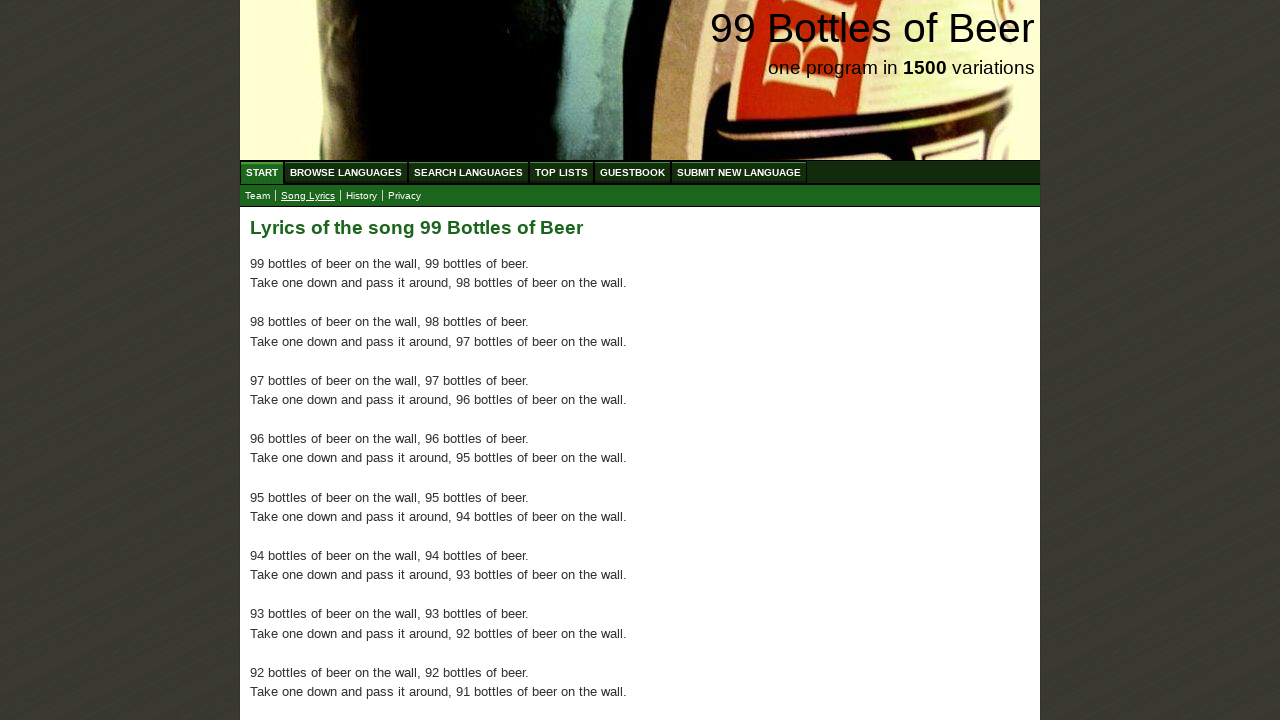

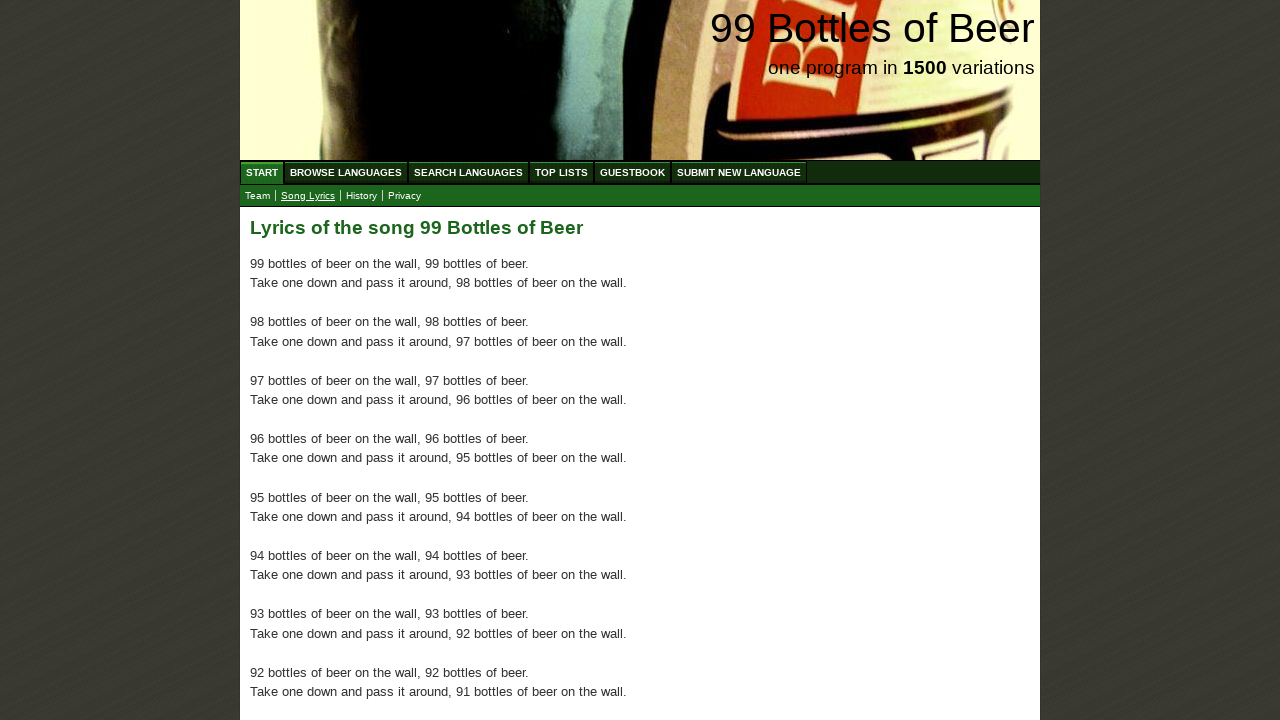